Fills out a text form with name and email fields, then navigates through browser history and visits additional URLs

Starting URL: https://demoqa.com/text-box

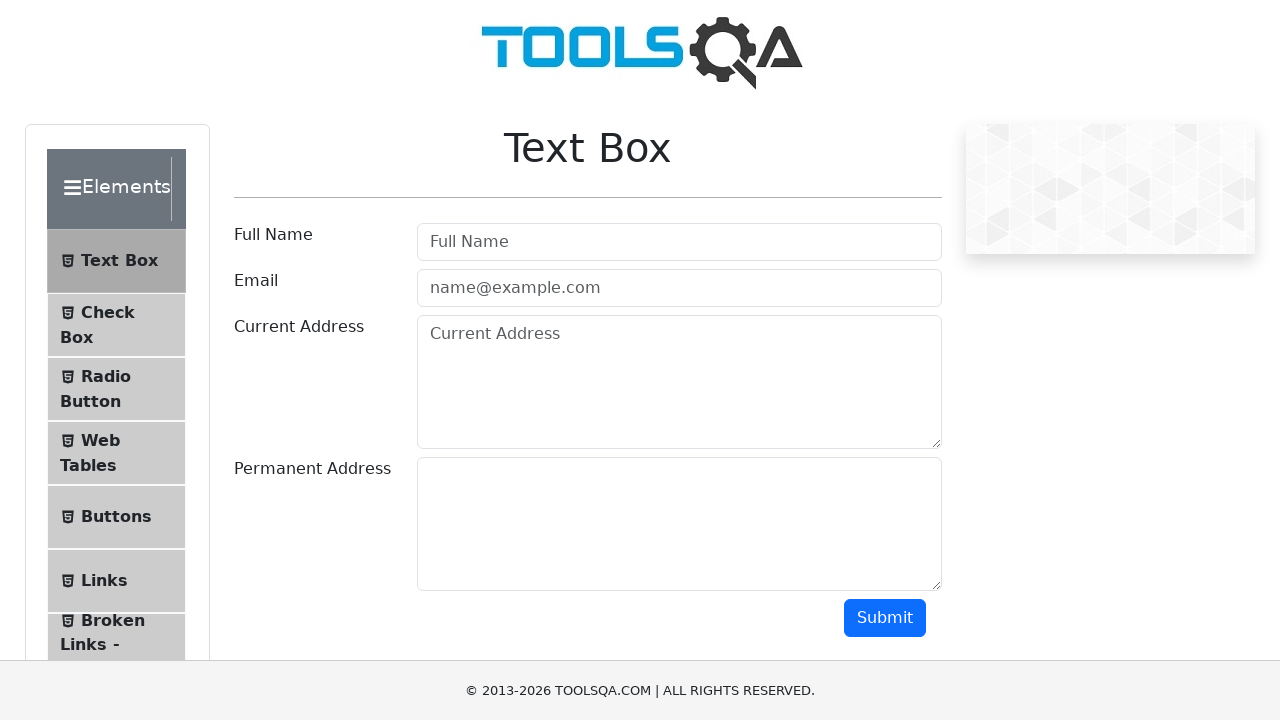

Filled full name field with 'shubham kanojiya' on #userName
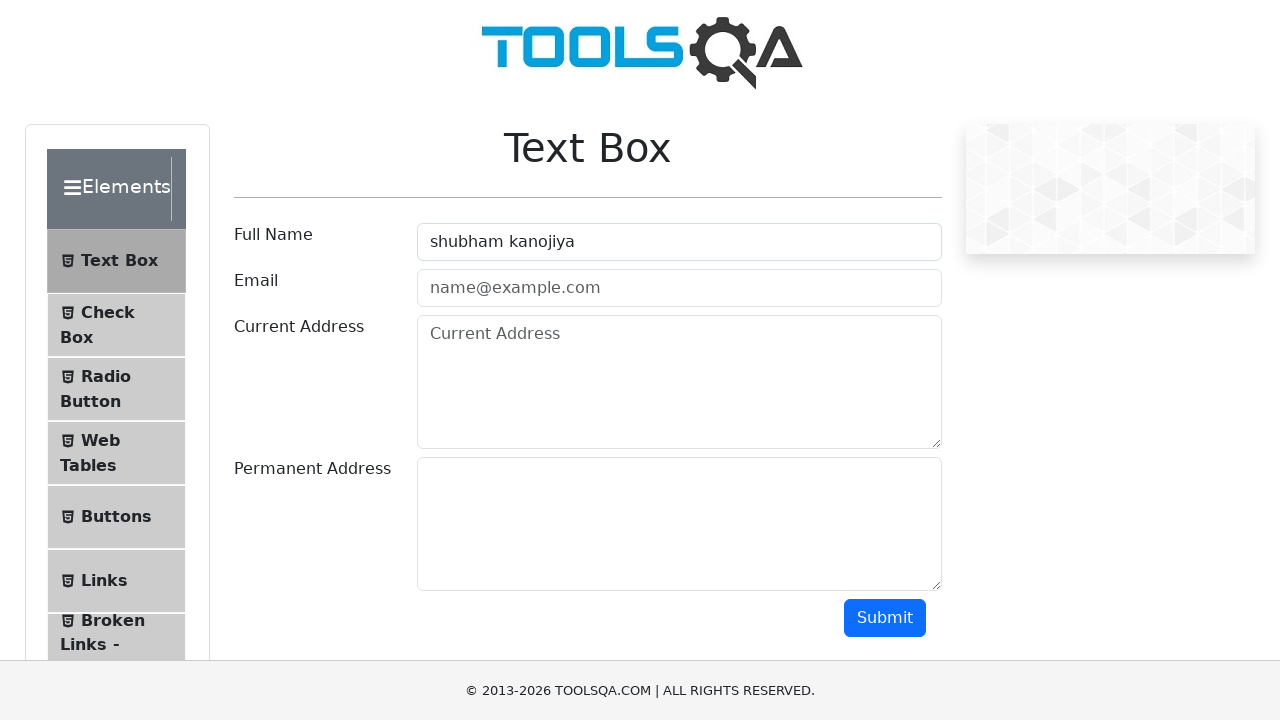

Filled email field with 'shubhamrk@gmail.com' on input[placeholder='name@example.com']
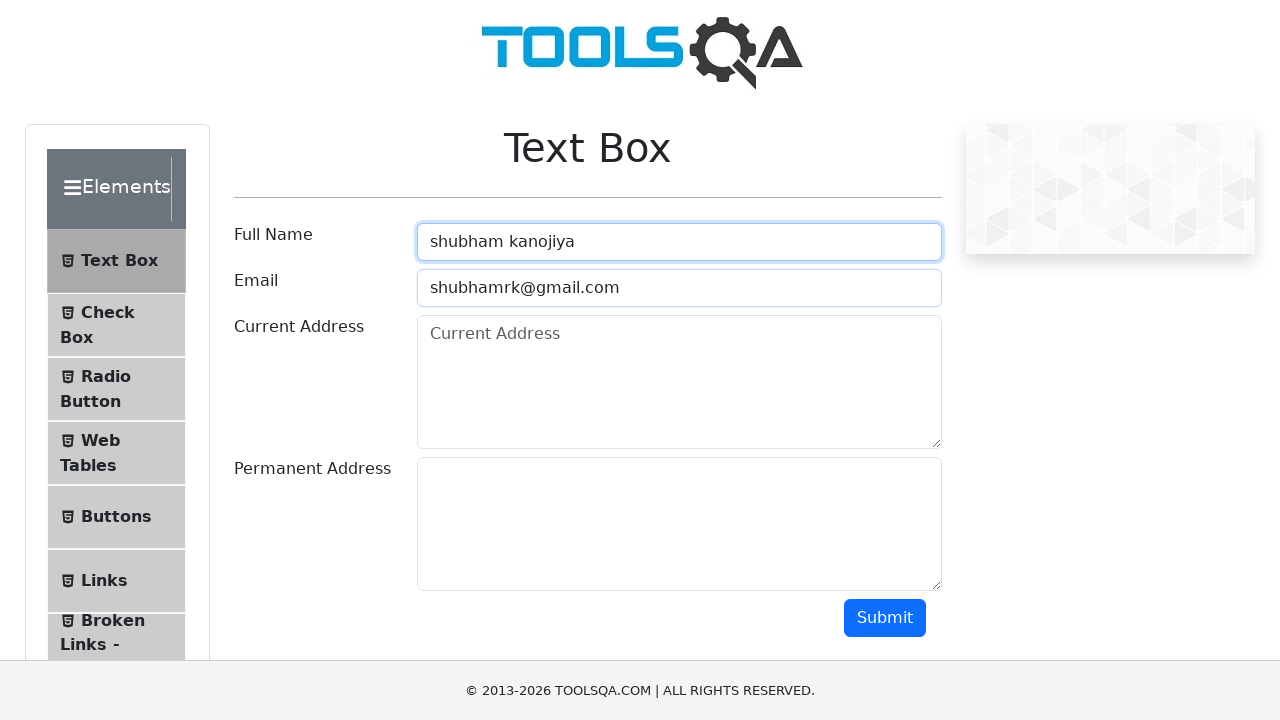

Navigated back in browser history
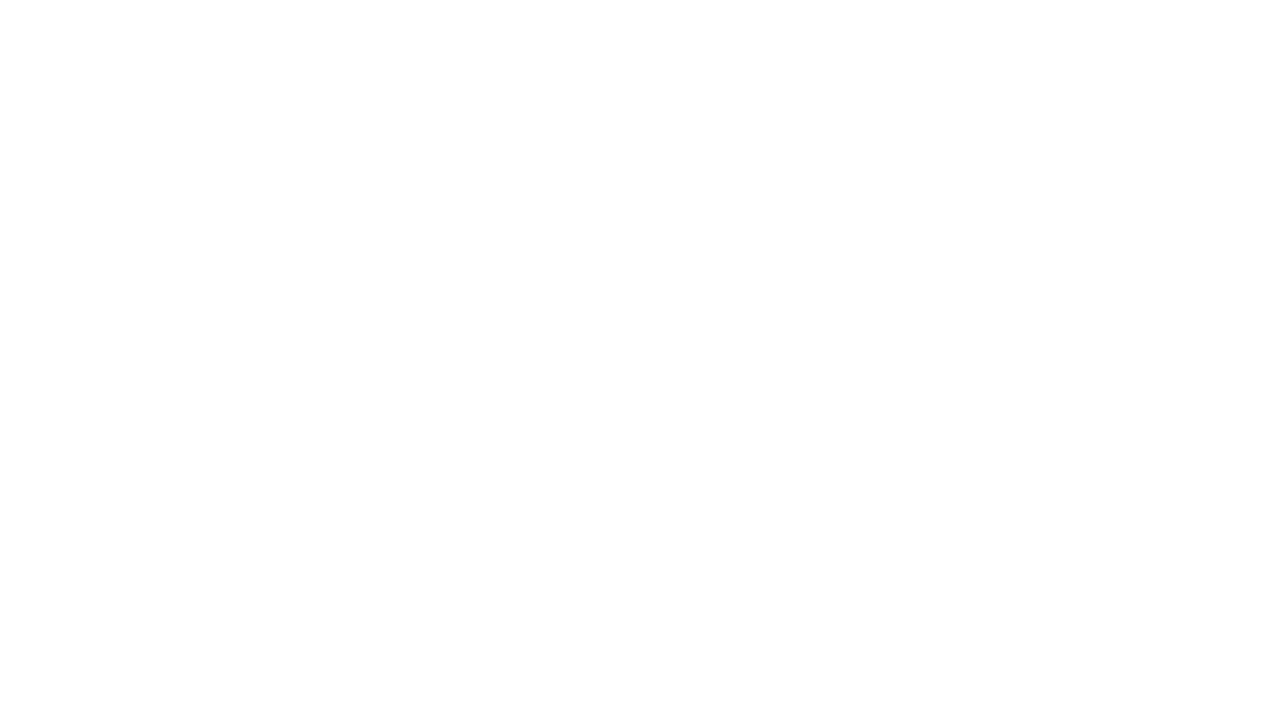

Navigated forward in browser history
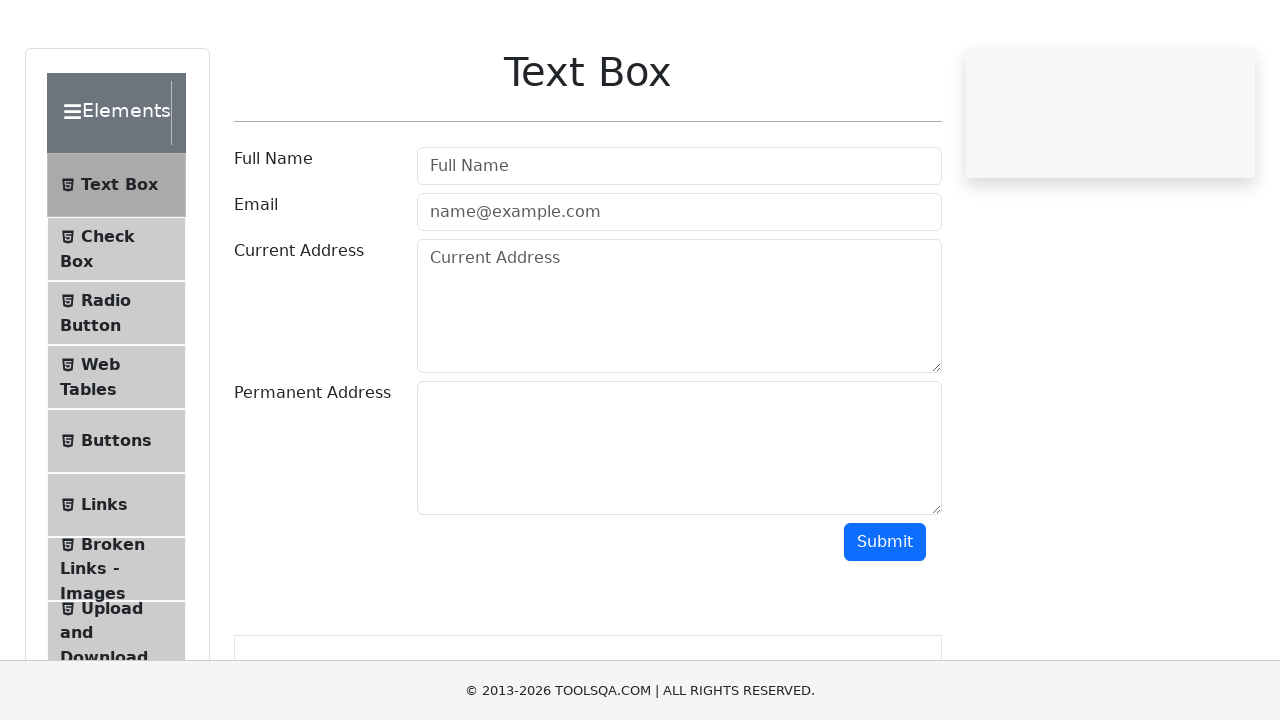

Refreshed the page
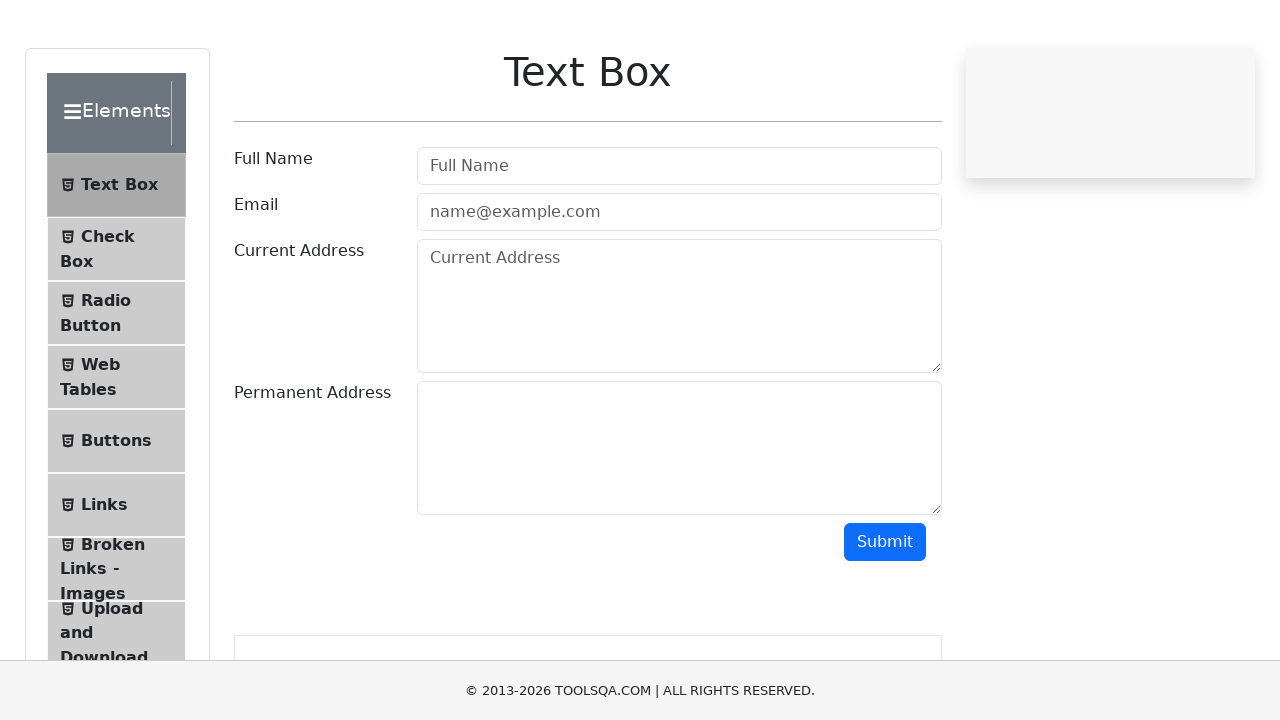

Navigated to Imgur image URL
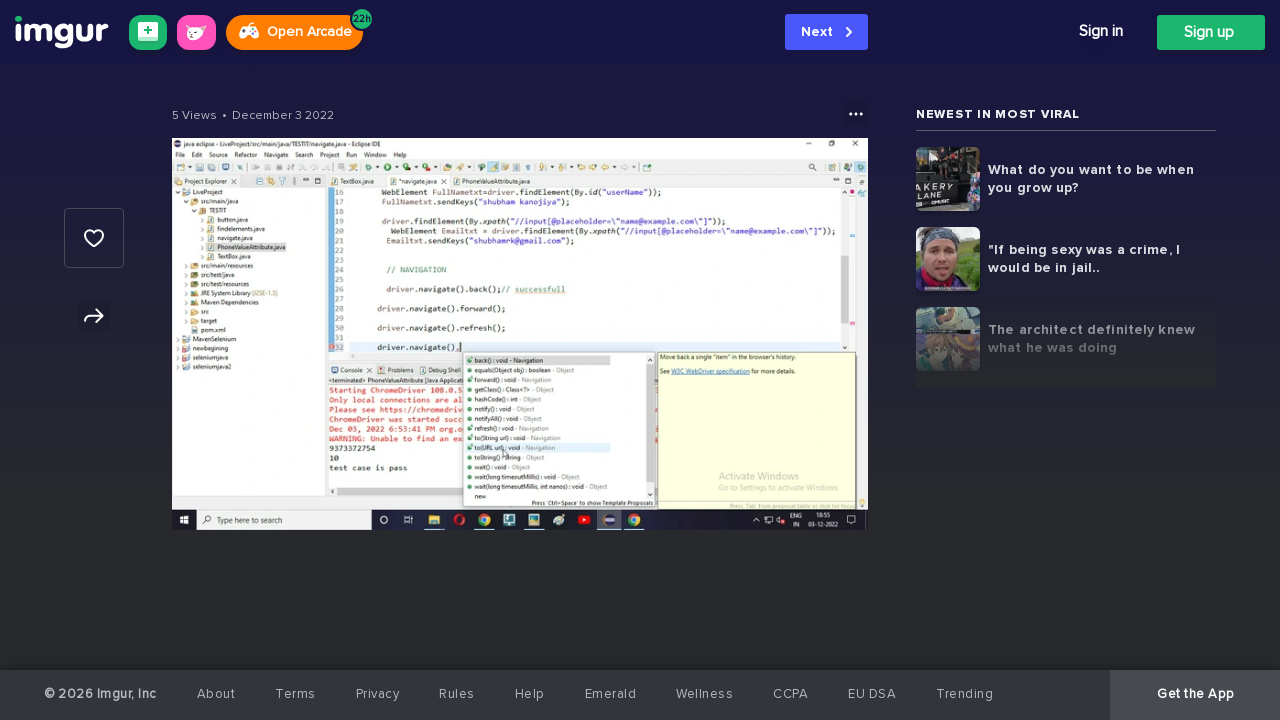

Navigated to Myntra login page
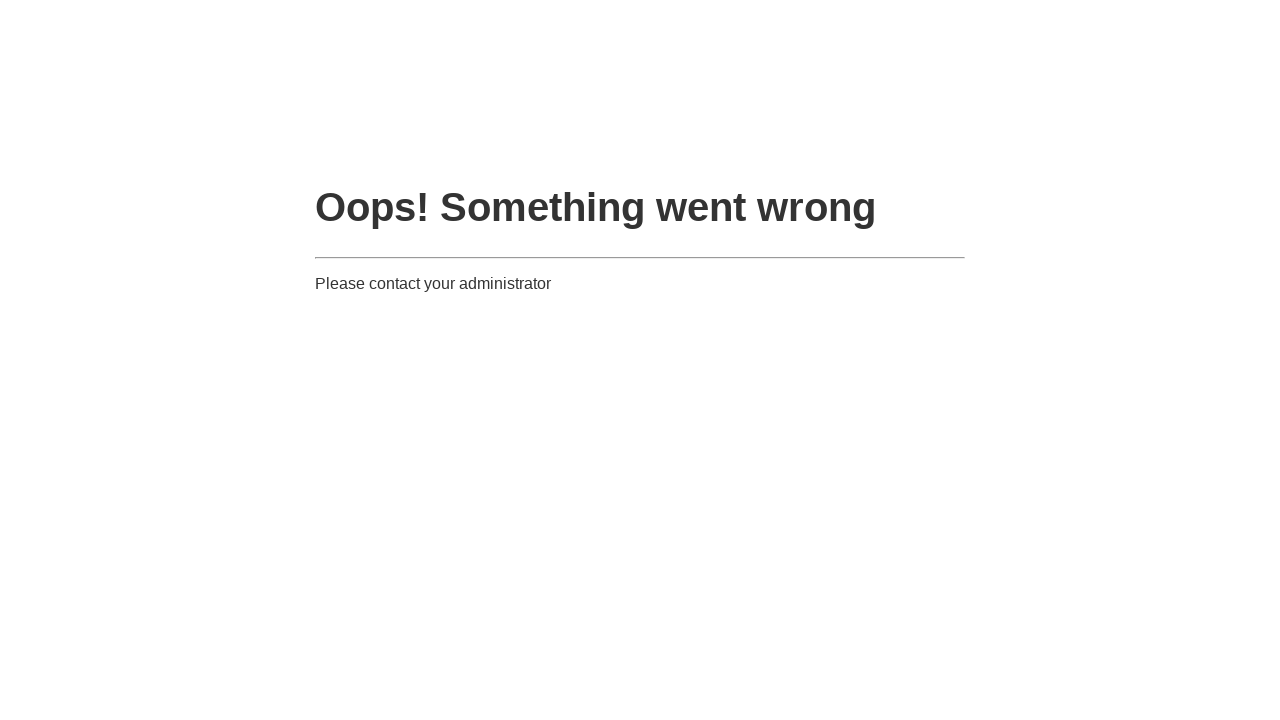

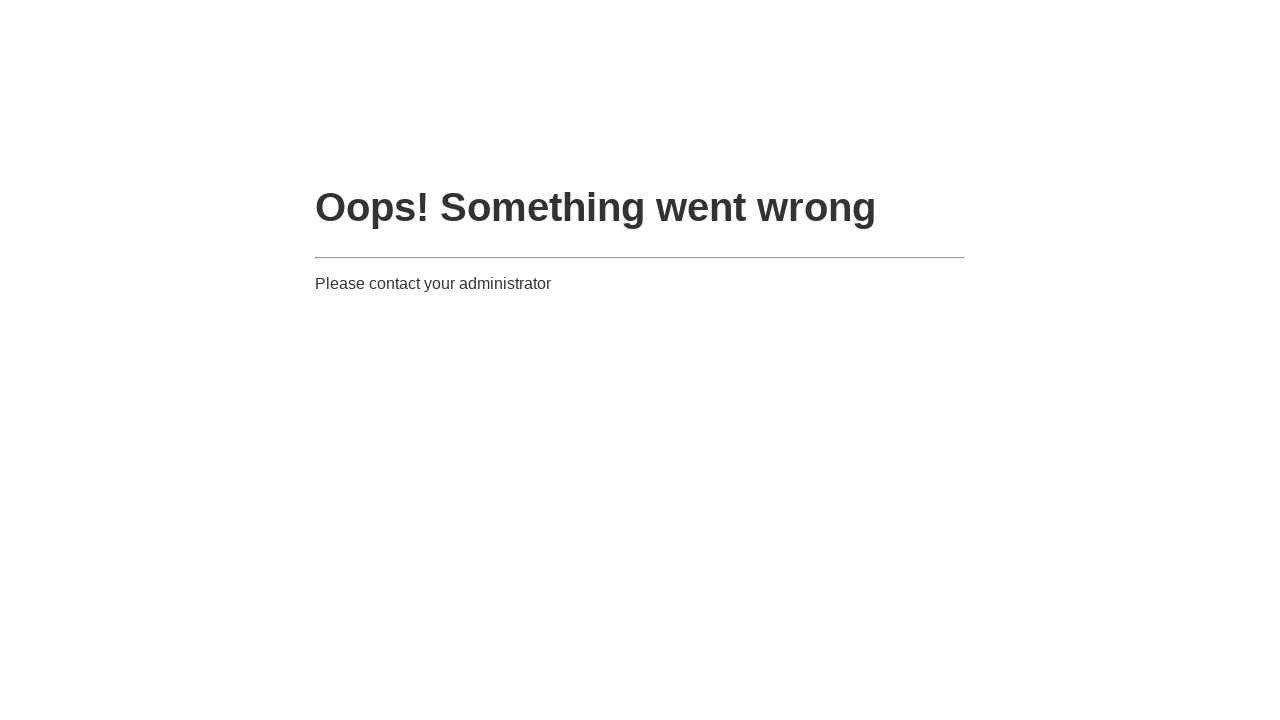